Tests form filling functionality on a Selenium practice page by entering name and email values into the respective input fields

Starting URL: https://www.tutorialspoint.com/selenium/practice/selenium_automation_practice.php

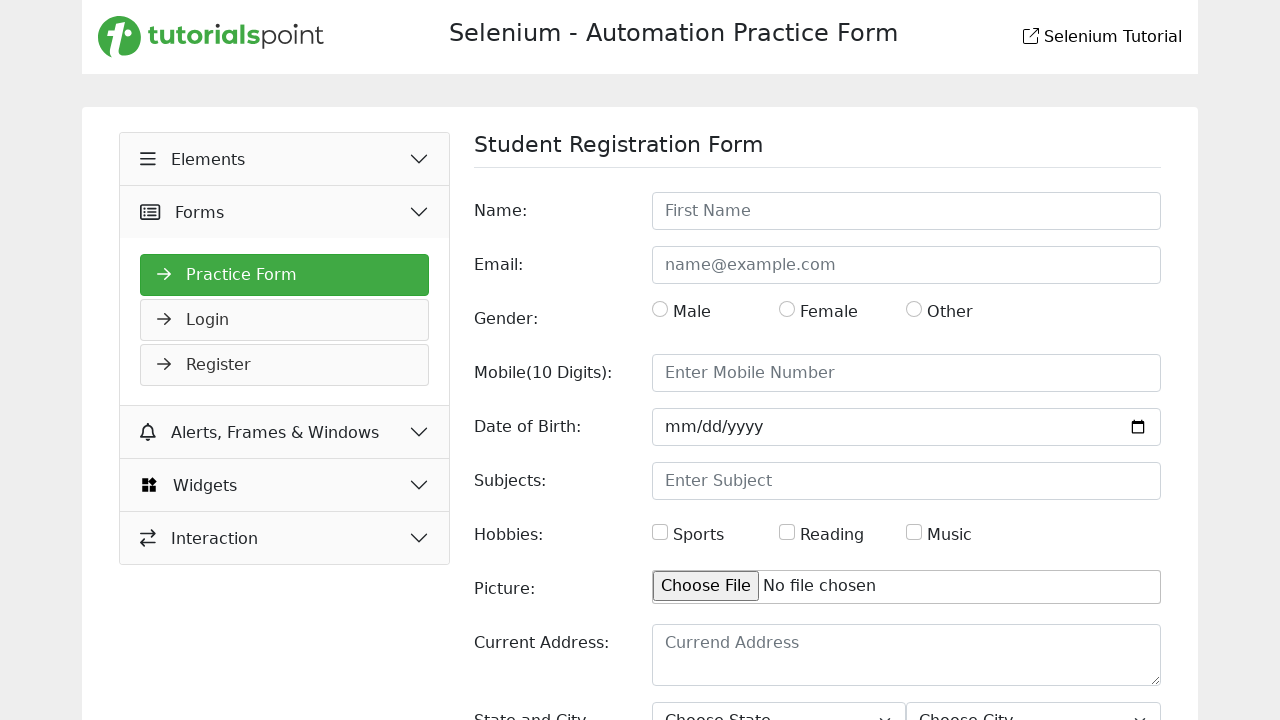

Filled name field with 'Leonardo De Caprio' on #name
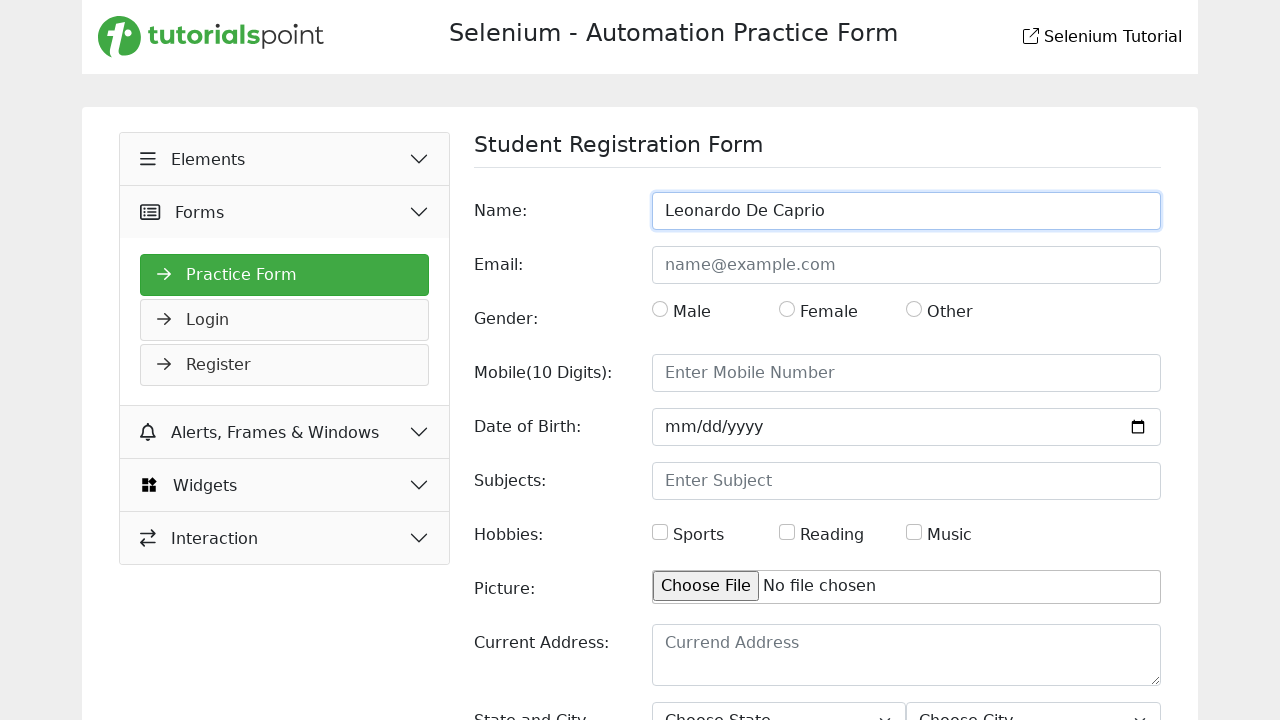

Filled email field with 'leocap@xyz.com' on #email
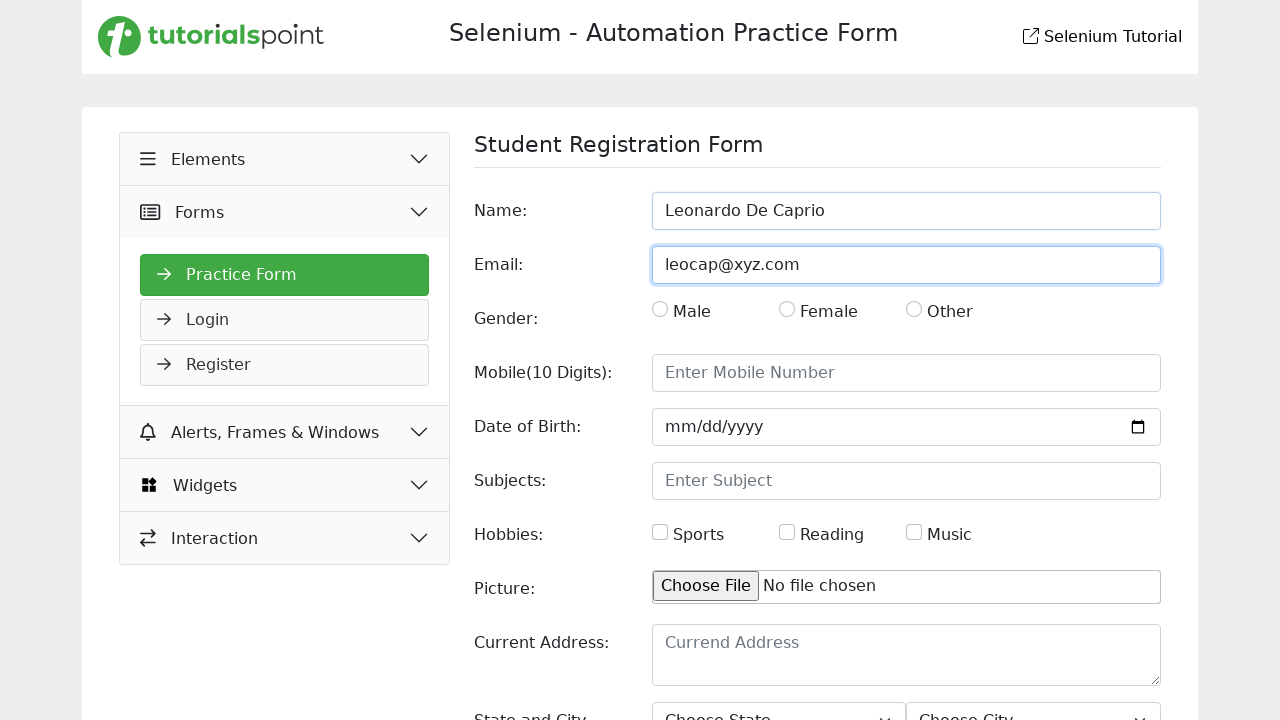

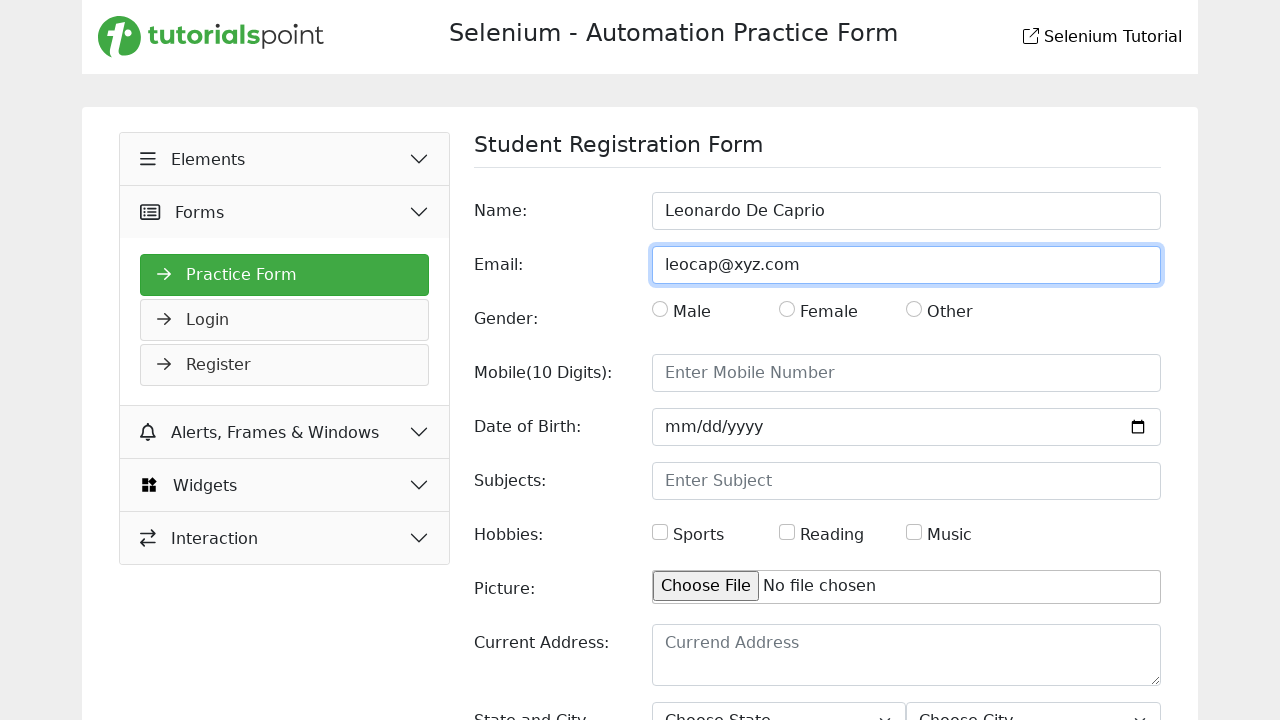